Navigates to Rahul Shetty Academy homepage and clicks on the Practice link to access the practice page

Starting URL: https://www.rahulshettyacademy.com/

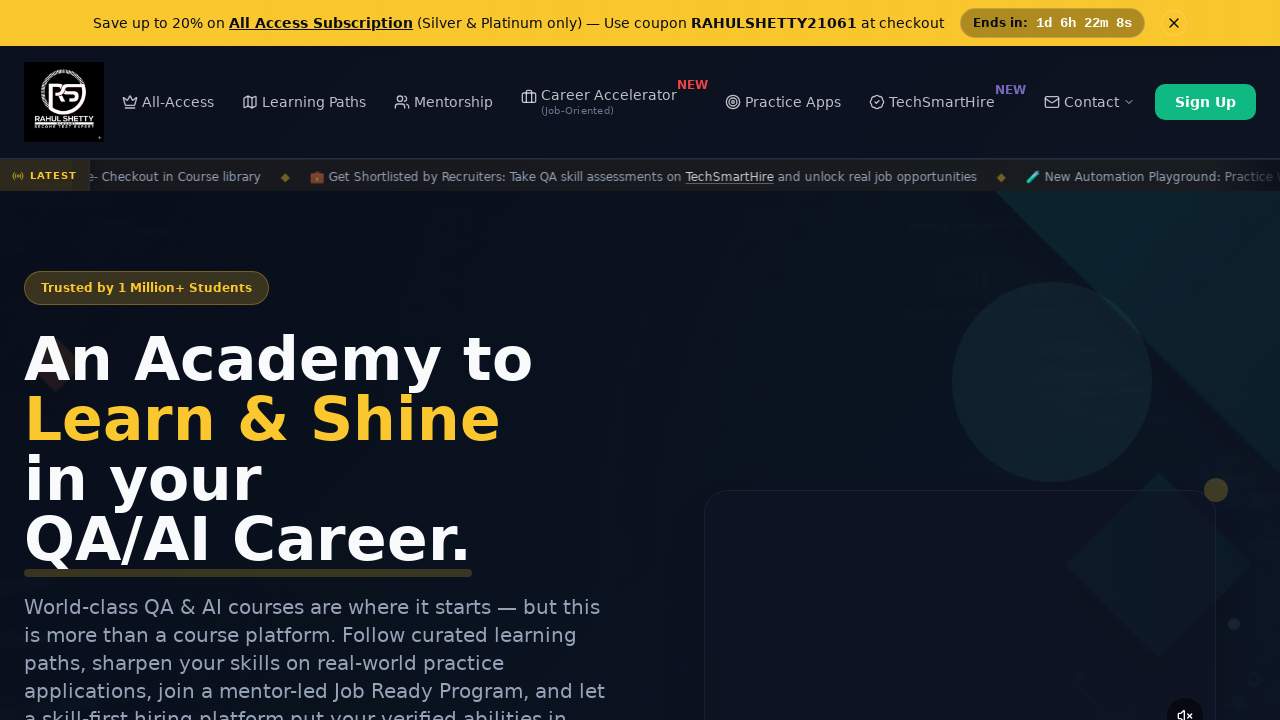

Navigated to Rahul Shetty Academy homepage
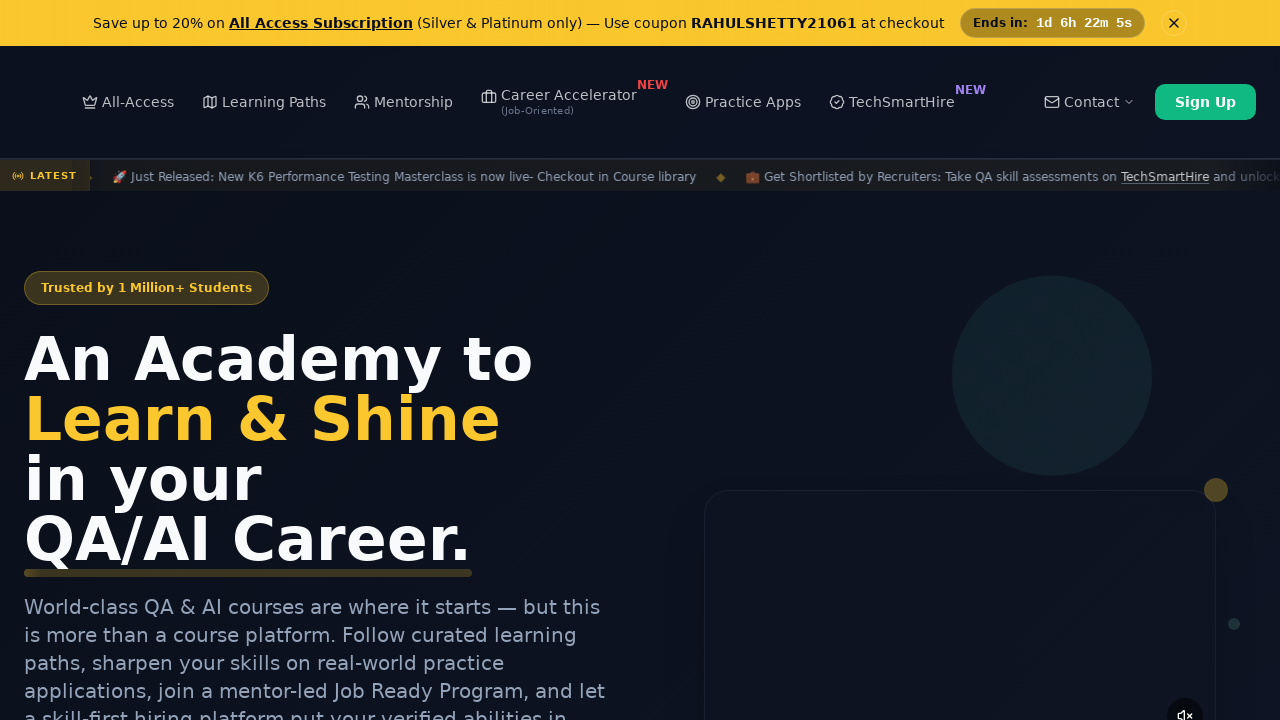

Clicked on the Practice link at (782, 102) on a:text('Practice')
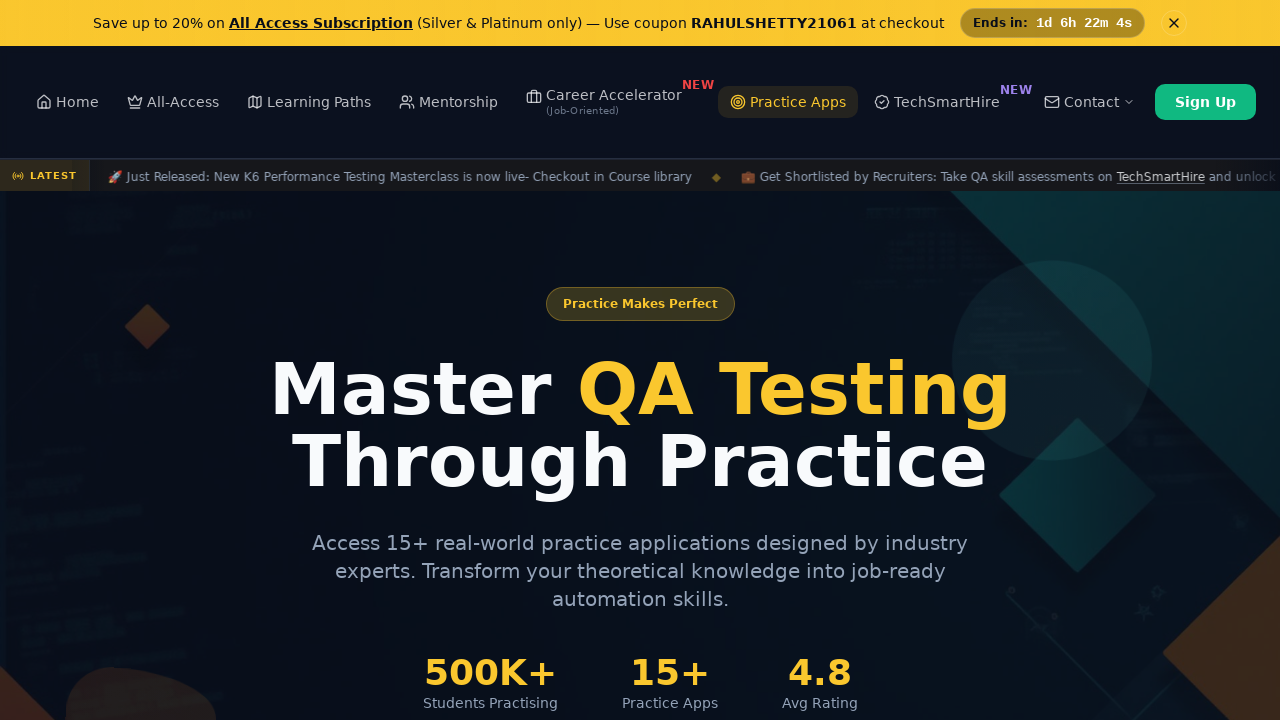

Practice page loaded successfully
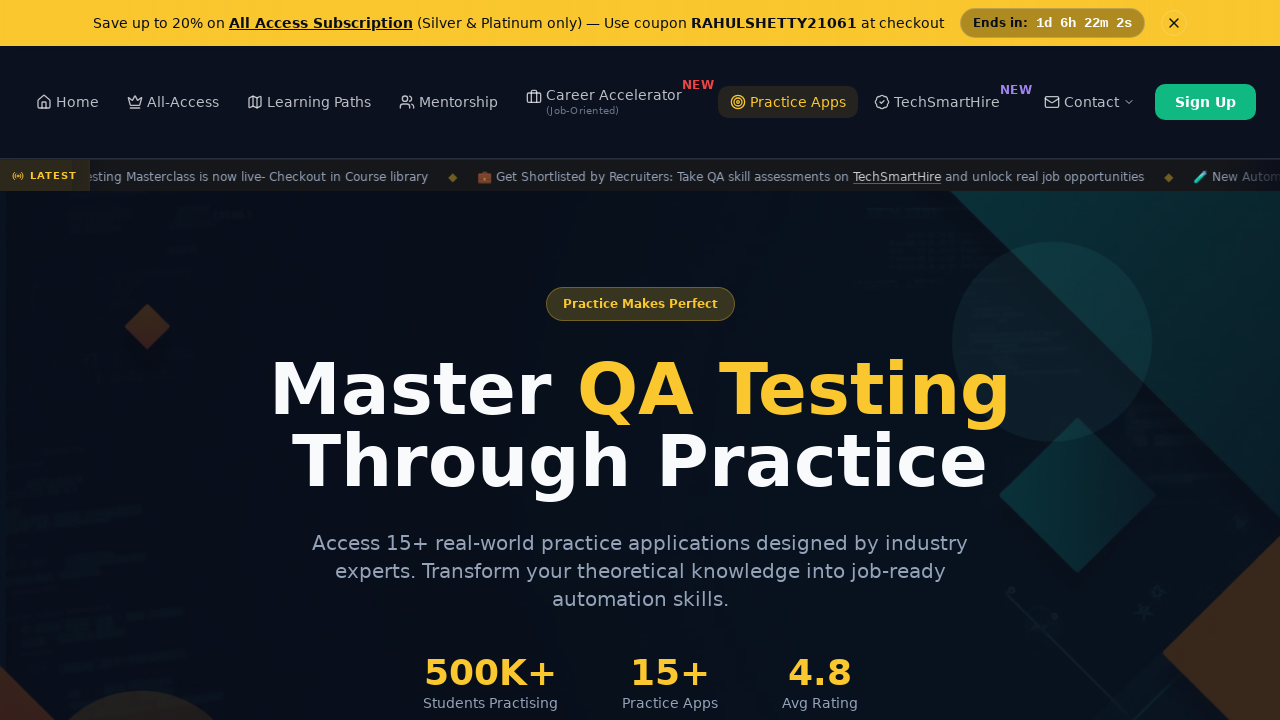

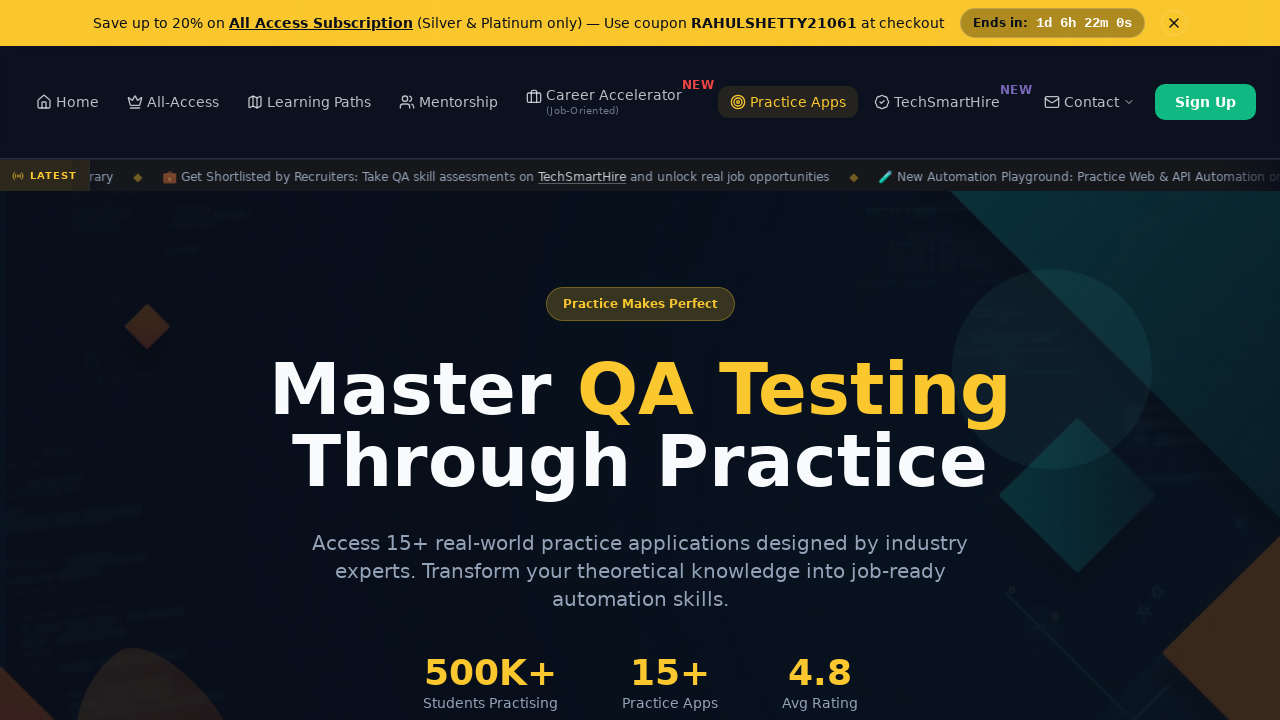